Tests various text box interactions on a practice page including typing text, appending text, checking if elements are enabled/disabled, clearing text fields, retrieving text values, and using keyboard navigation with Tab key.

Starting URL: https://www.leafground.com/input.xhtml

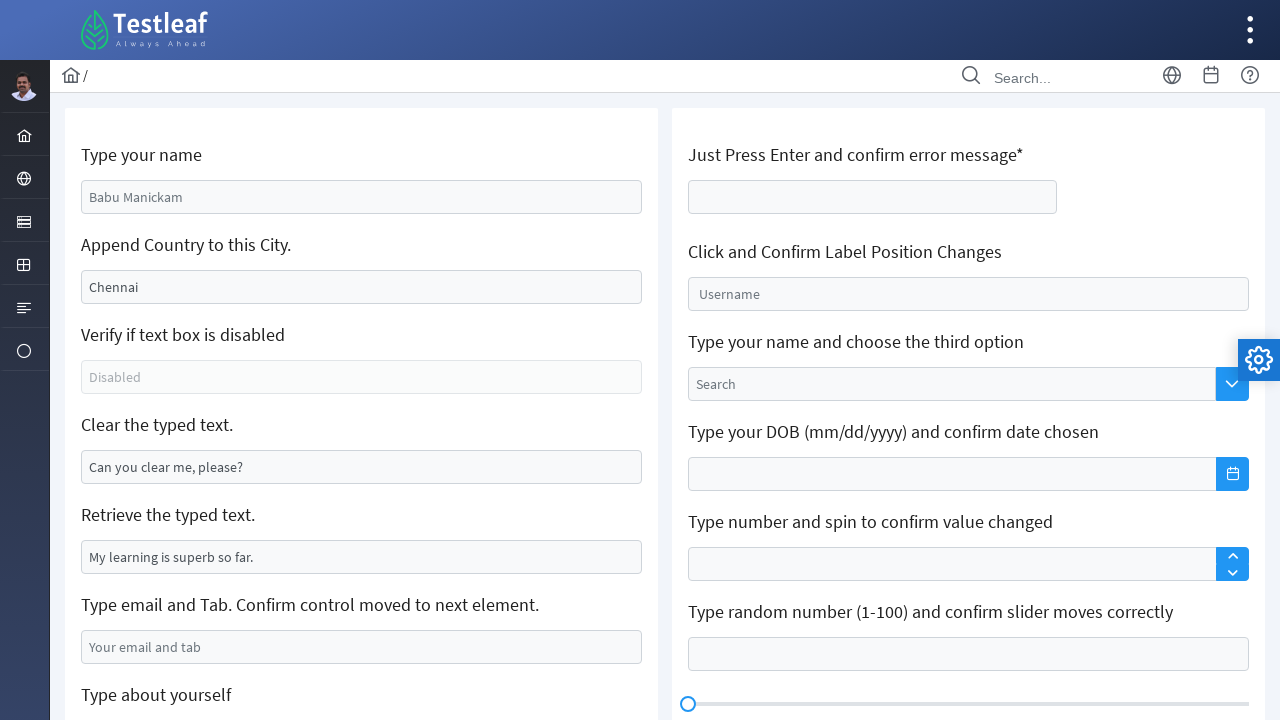

Filled name field with 'Thejani Madhubhashini' on #j_idt88\:name
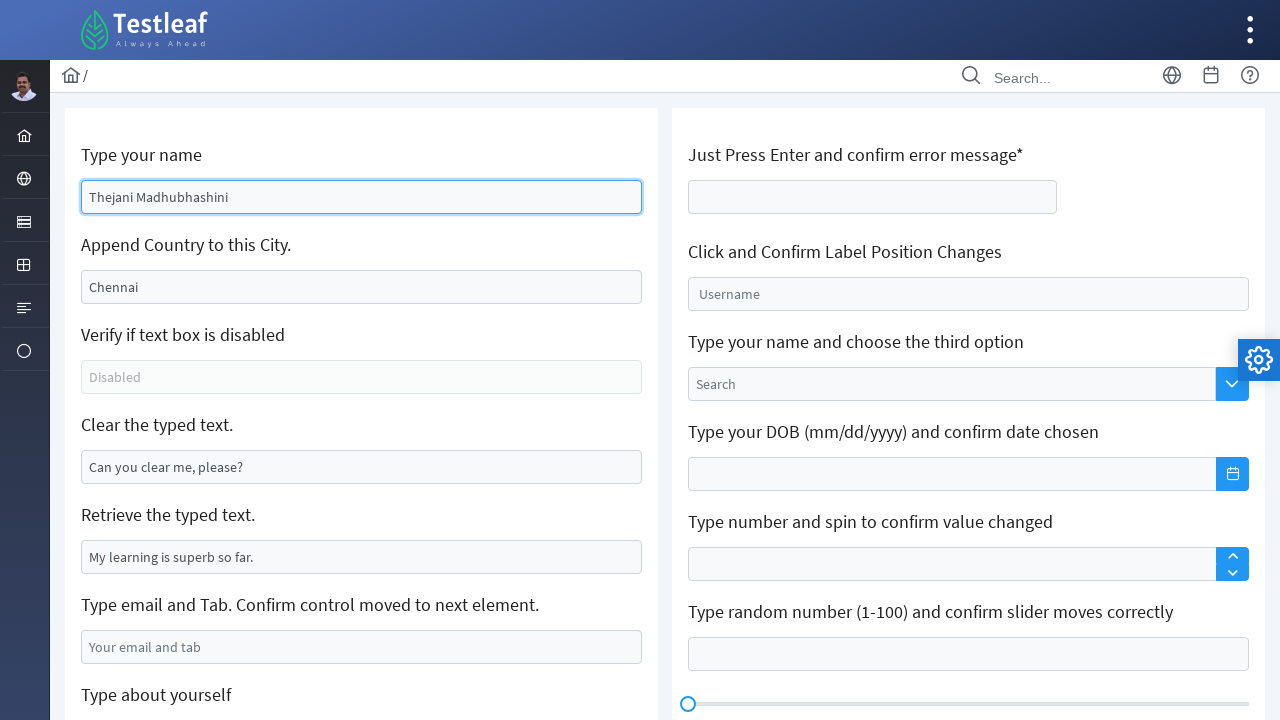

Filled city field with 'Sri Lanka' on #j_idt88\:j_idt91
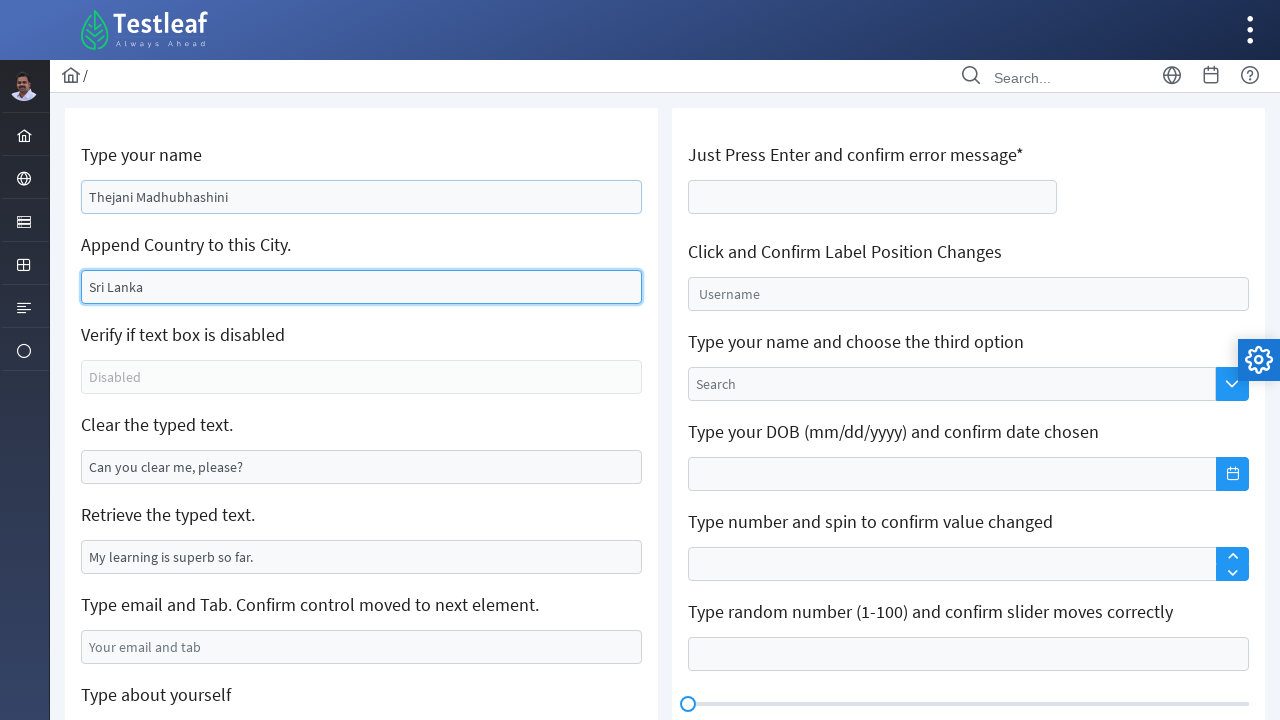

Checked if text box is enabled: False
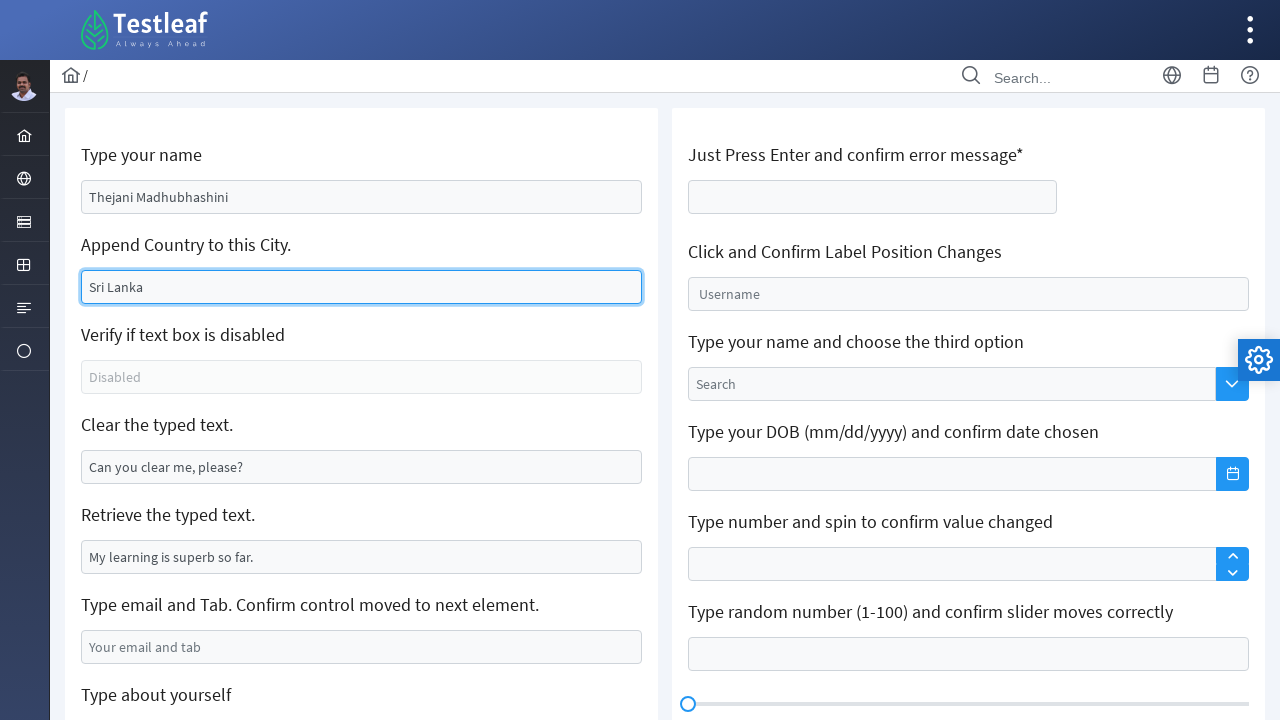

Cleared text from the text box on xpath=//*[@id='j_idt88:j_idt95']
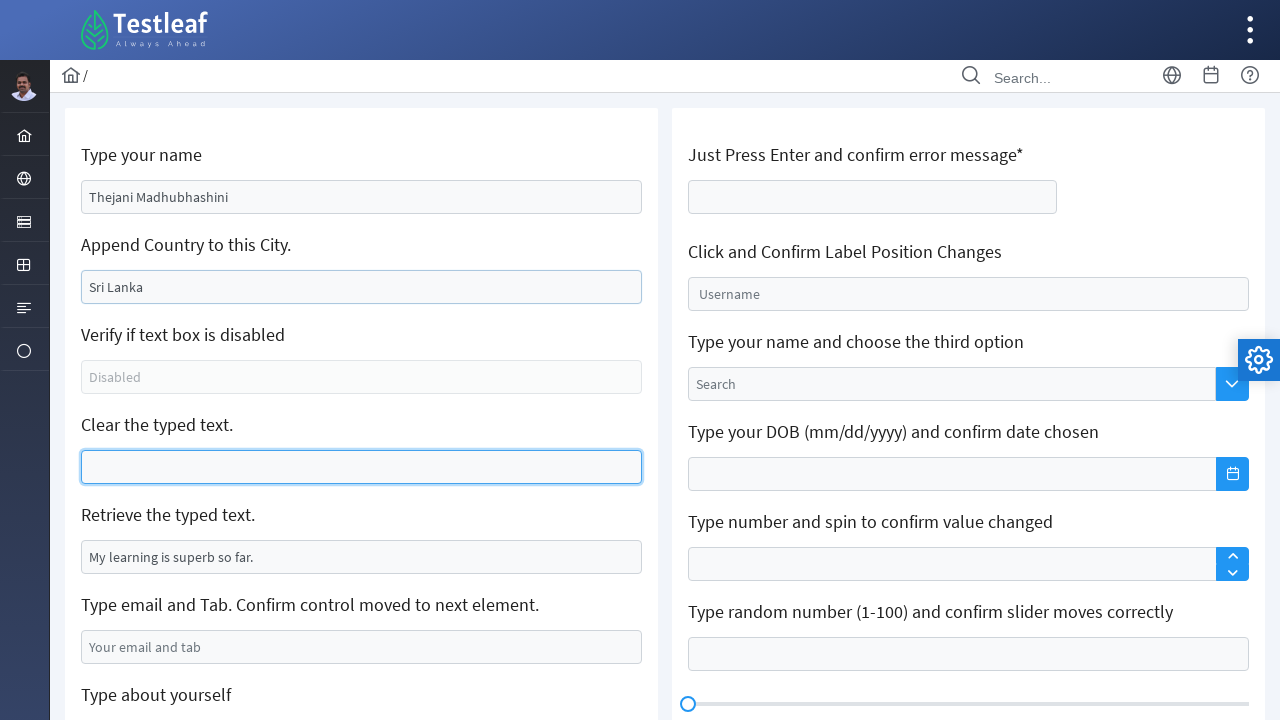

Retrieved text value from element: My learning is superb so far.
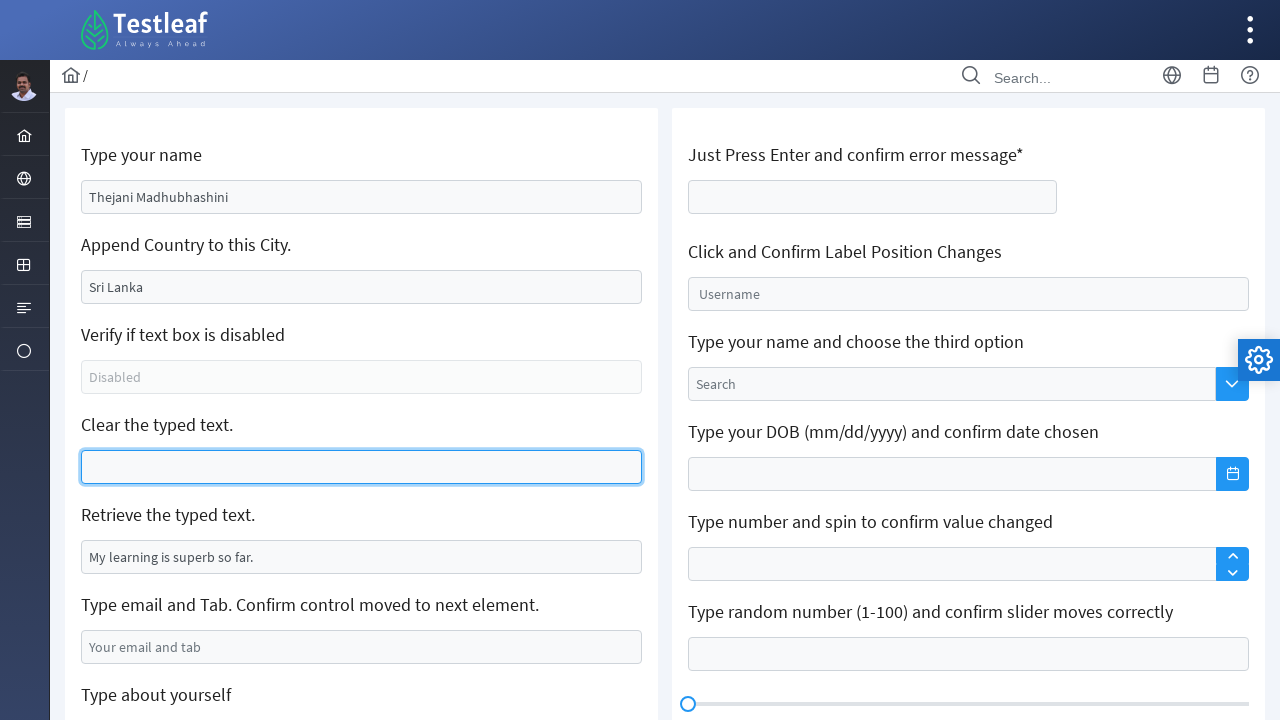

Filled email field with 'testuser.automation@gmail.com' on #j_idt88\:j_idt99
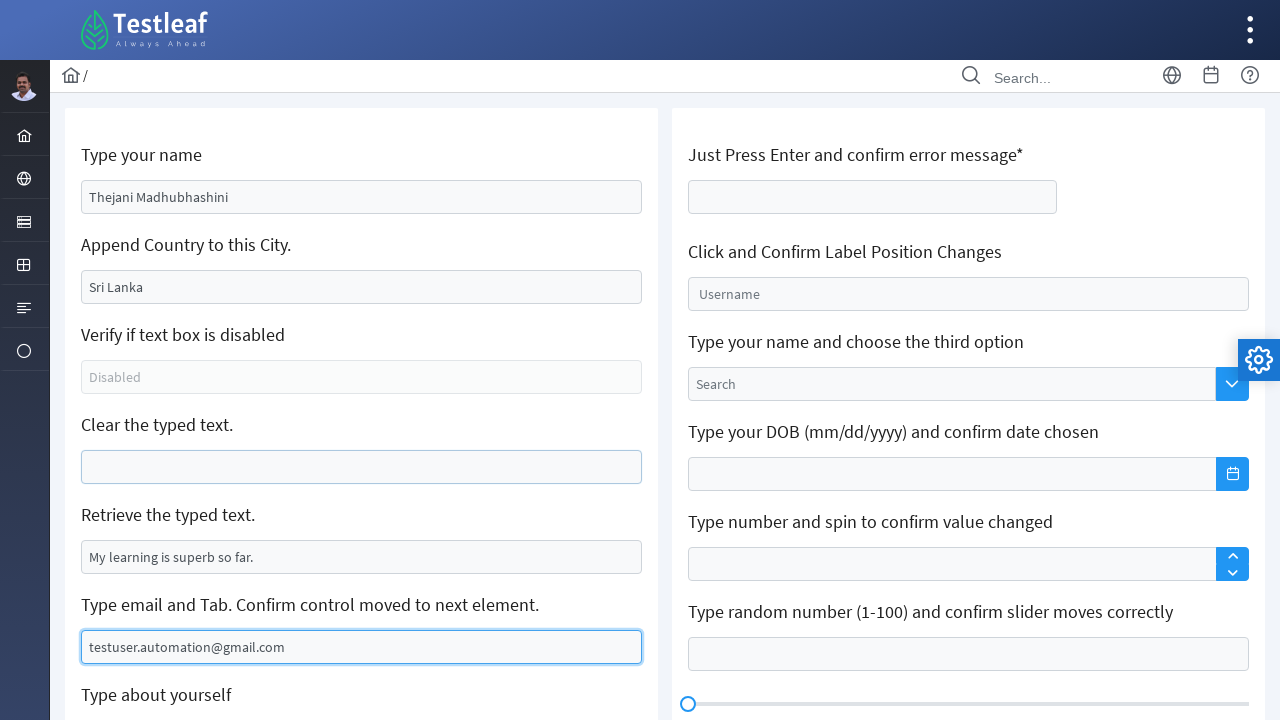

Pressed Tab key to move focus to next element on #j_idt88\:j_idt99
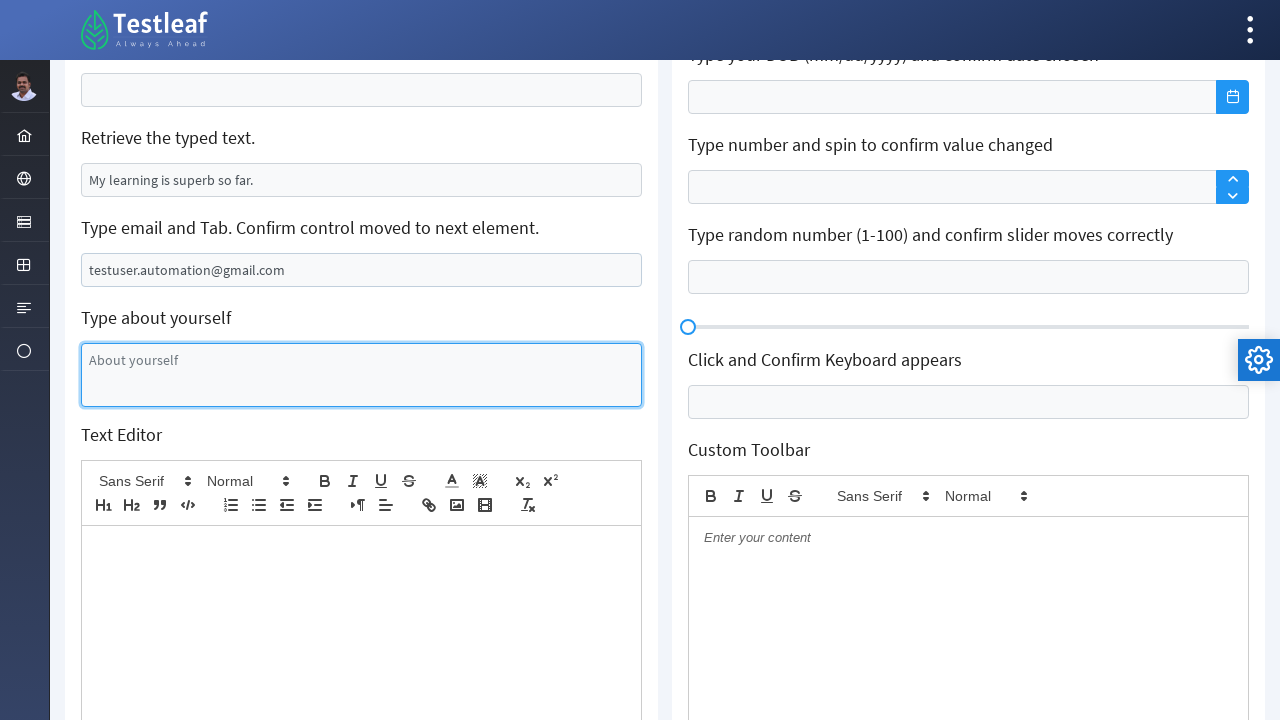

Typed confirmation text in the next focused element
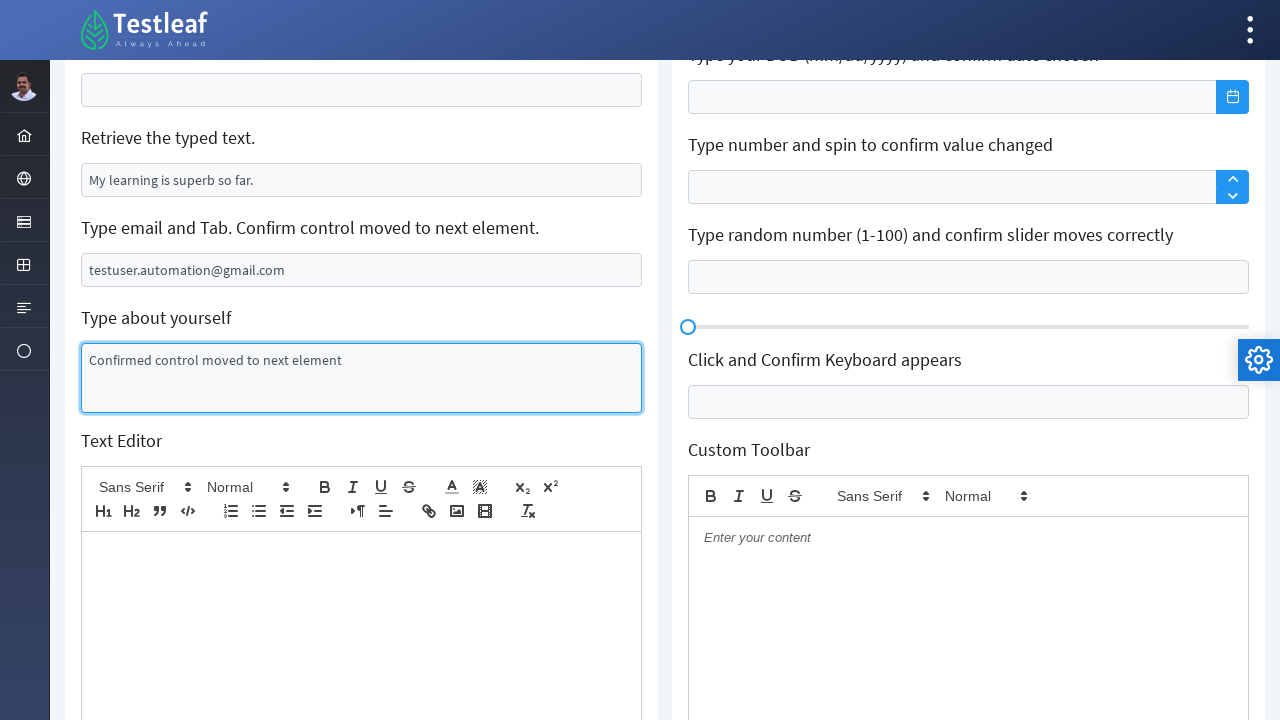

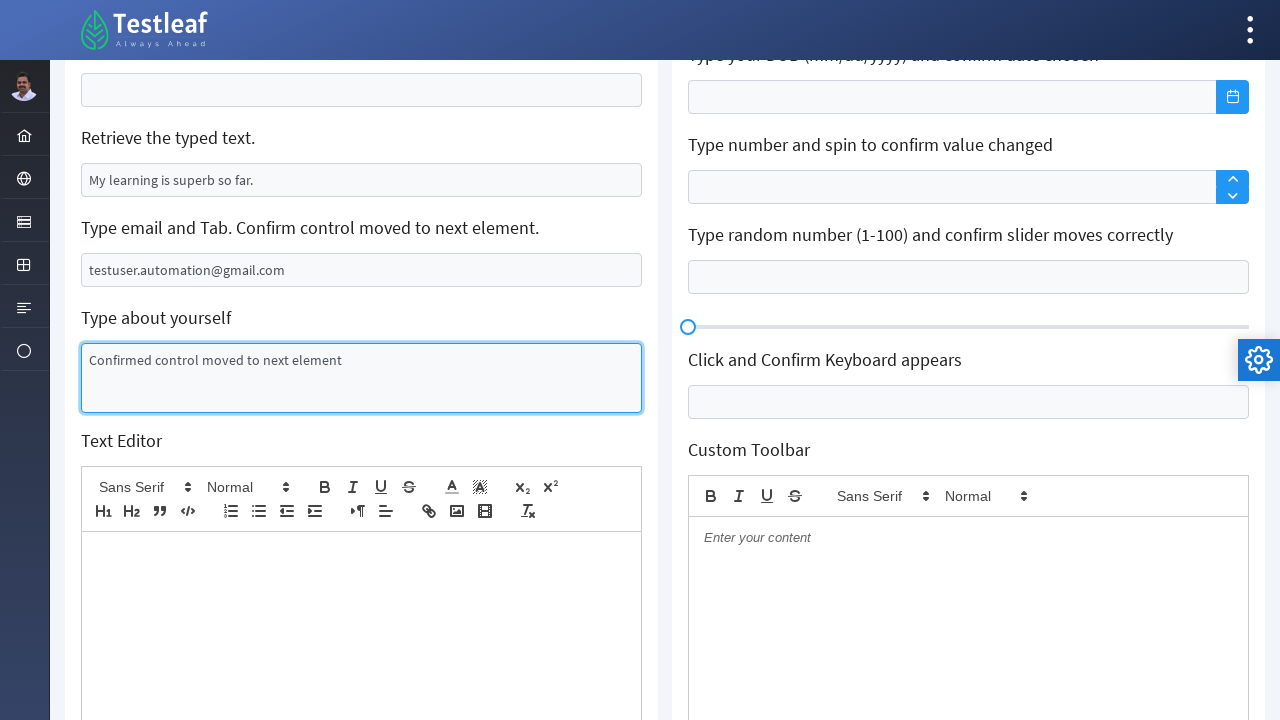